Tests form submission by filling a text field and clicking the submit button

Starting URL: https://www.selenium.dev/selenium/web/web-form.html

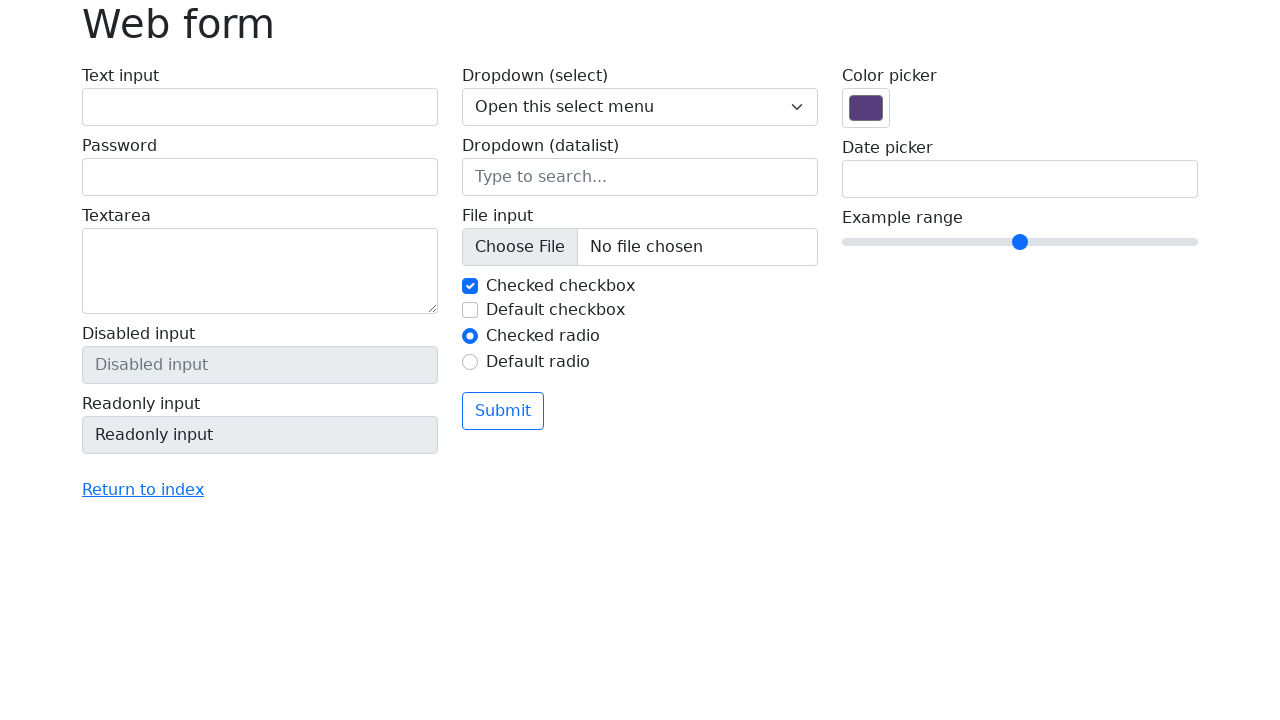

Filled text input field with 'Test User' on #my-text-id
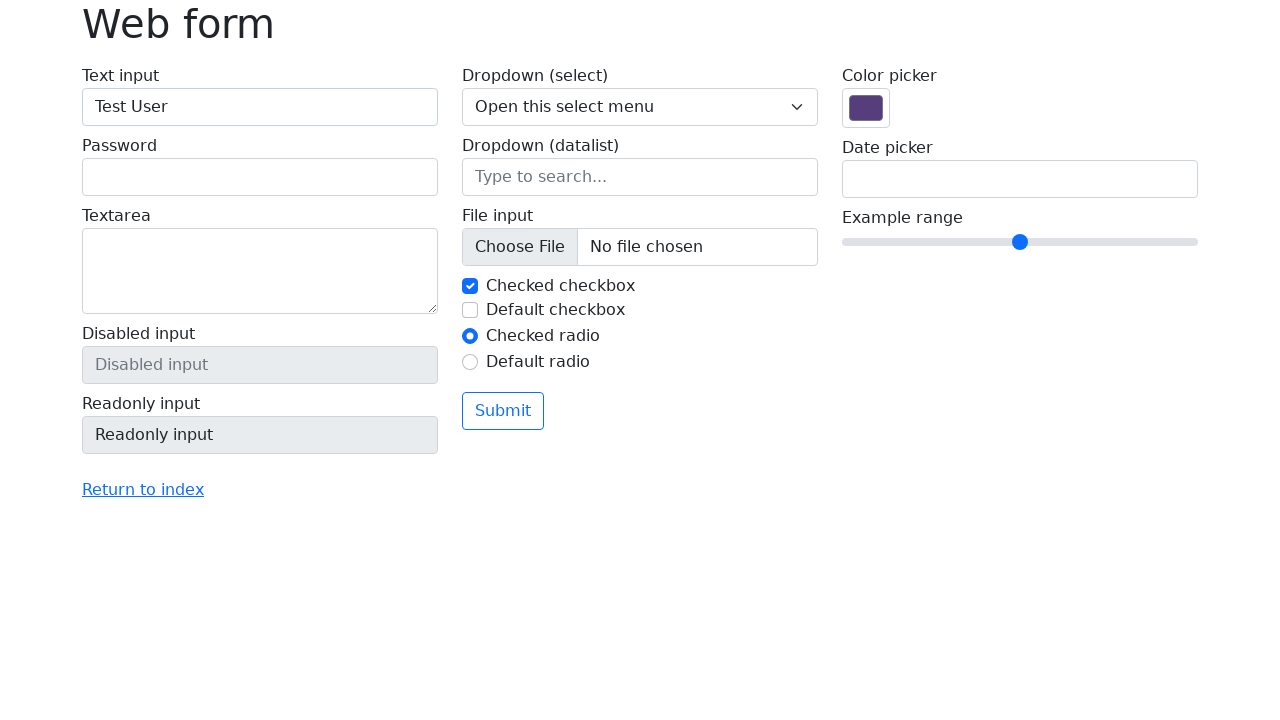

Clicked submit button at (503, 411) on xpath=//button[@type='submit']
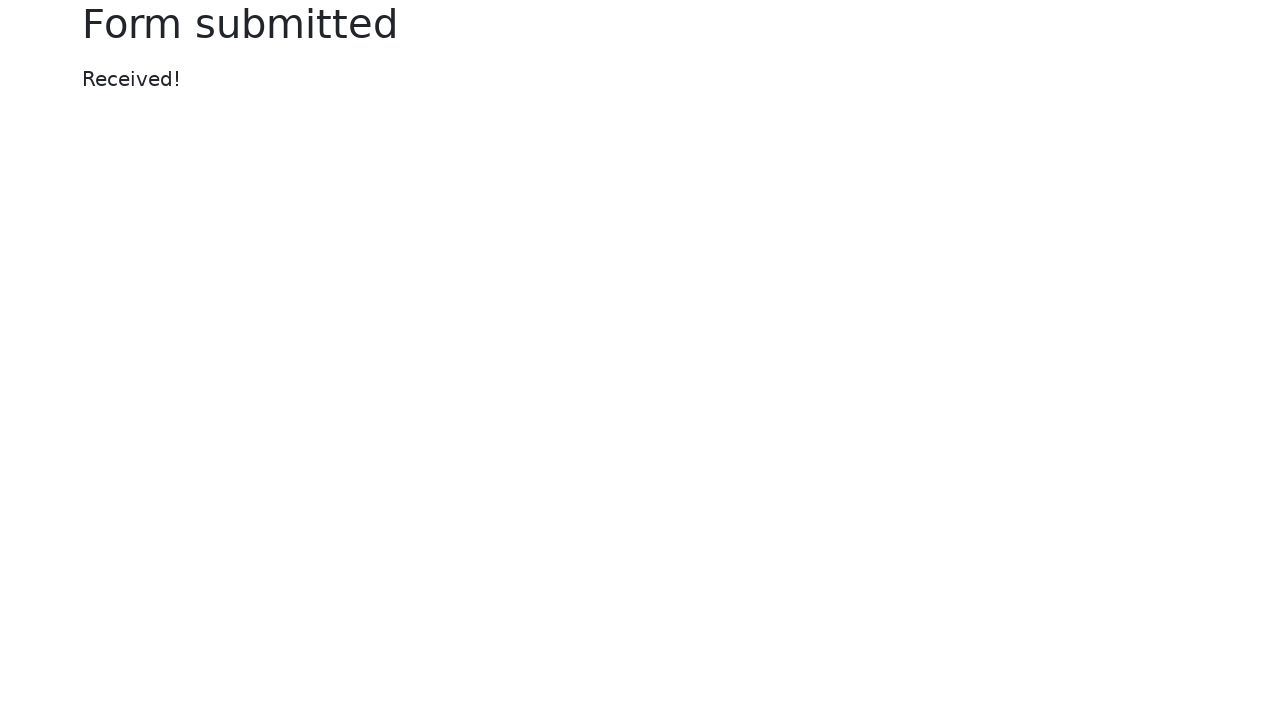

Submission confirmation message appeared
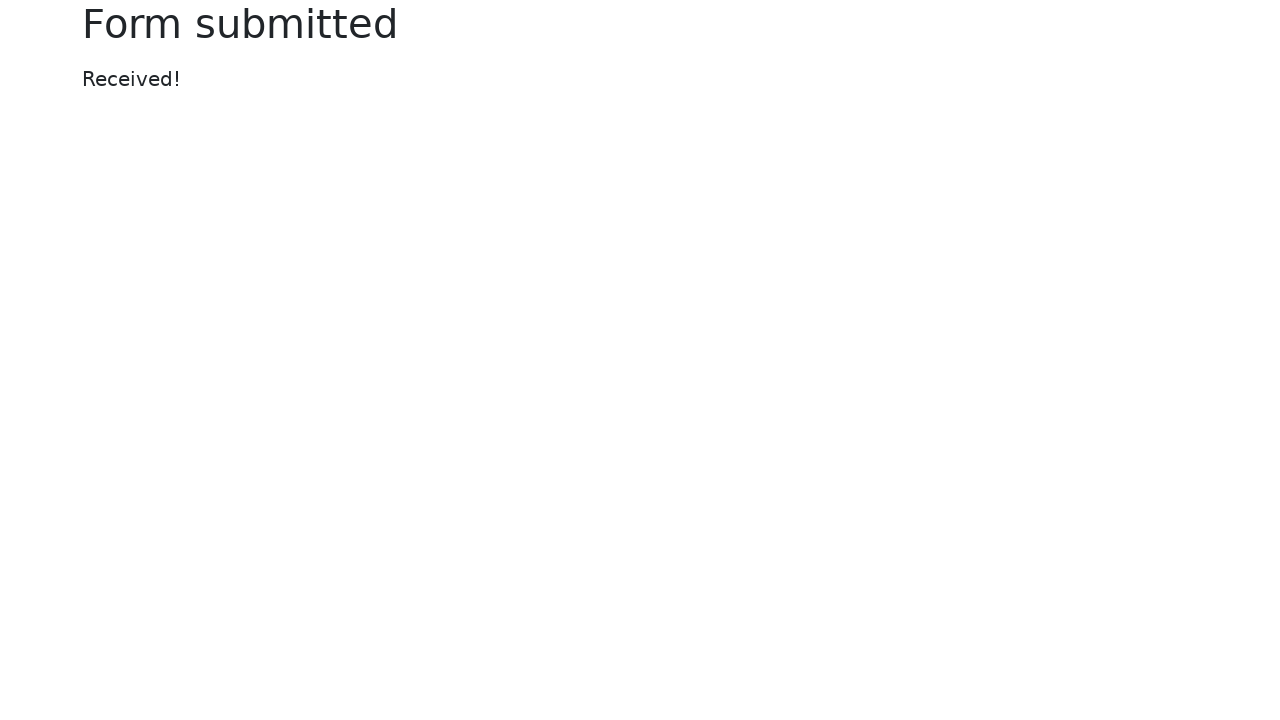

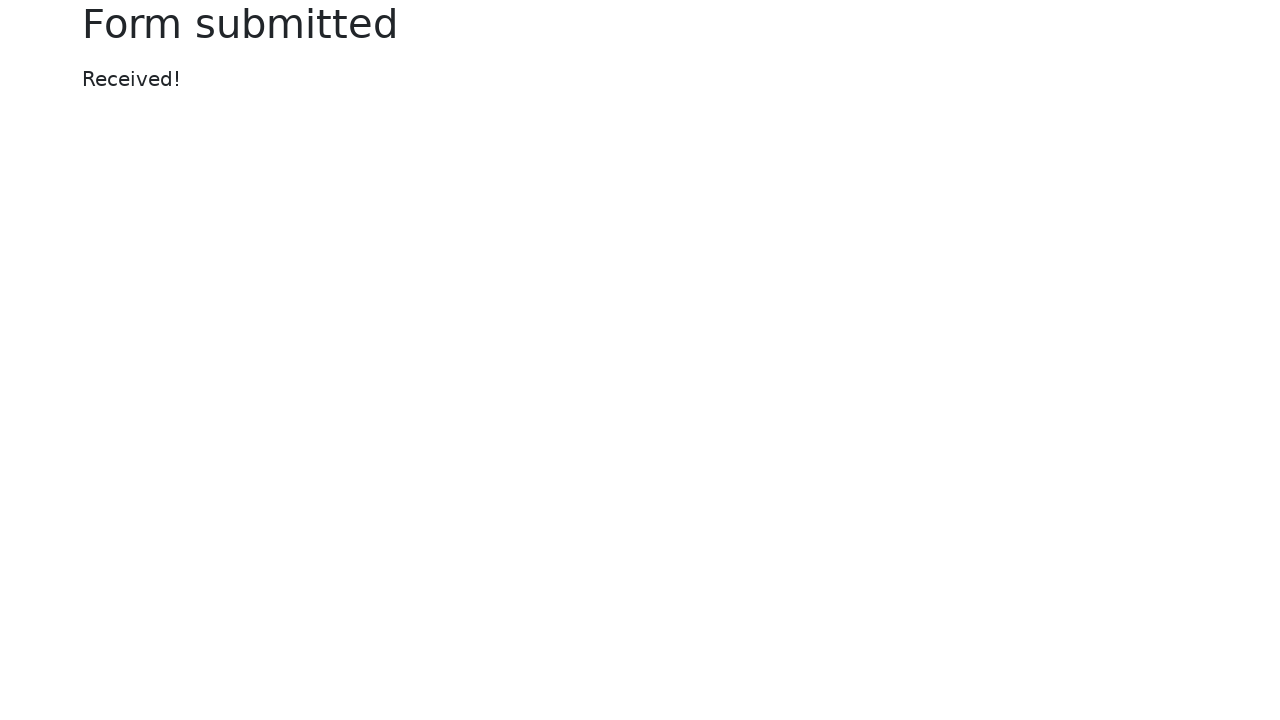